Navigates to CreepJS browser fingerprinting test page and waits for the page to load, allowing the fingerprinting analysis to complete.

Starting URL: https://abrahamjuliot.github.io/creepjs/

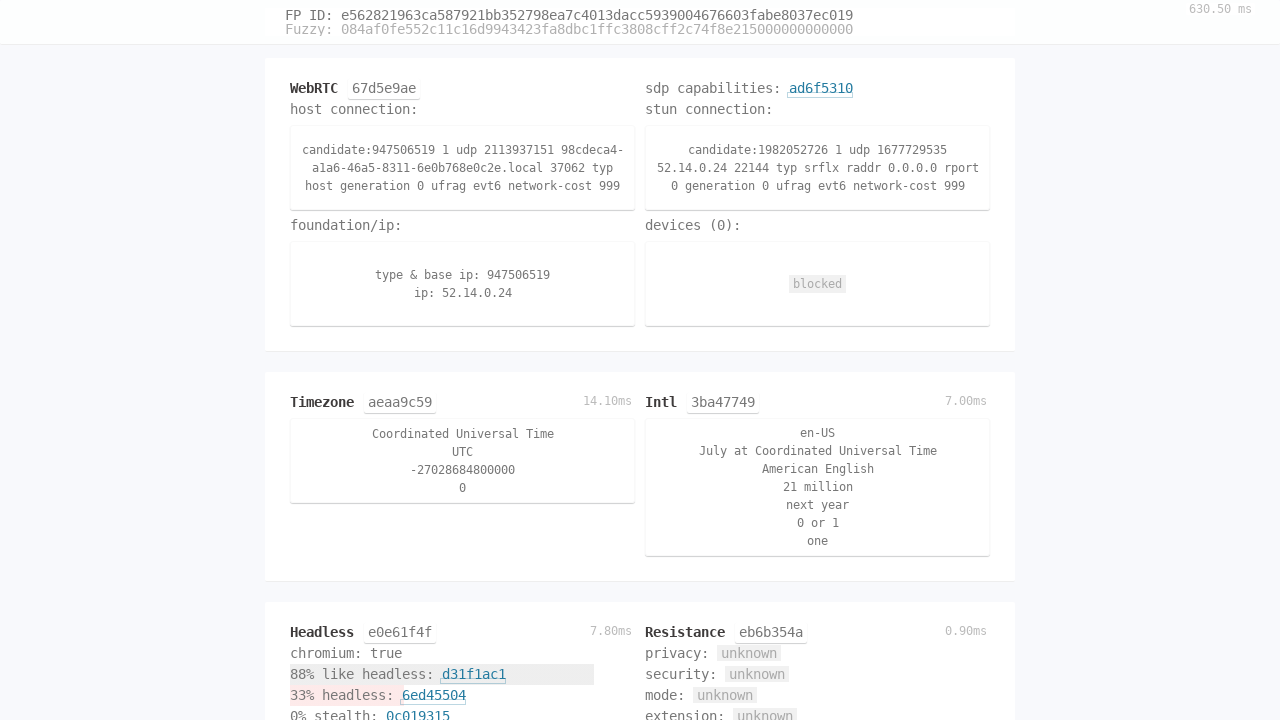

Set viewport size to 1920x1080
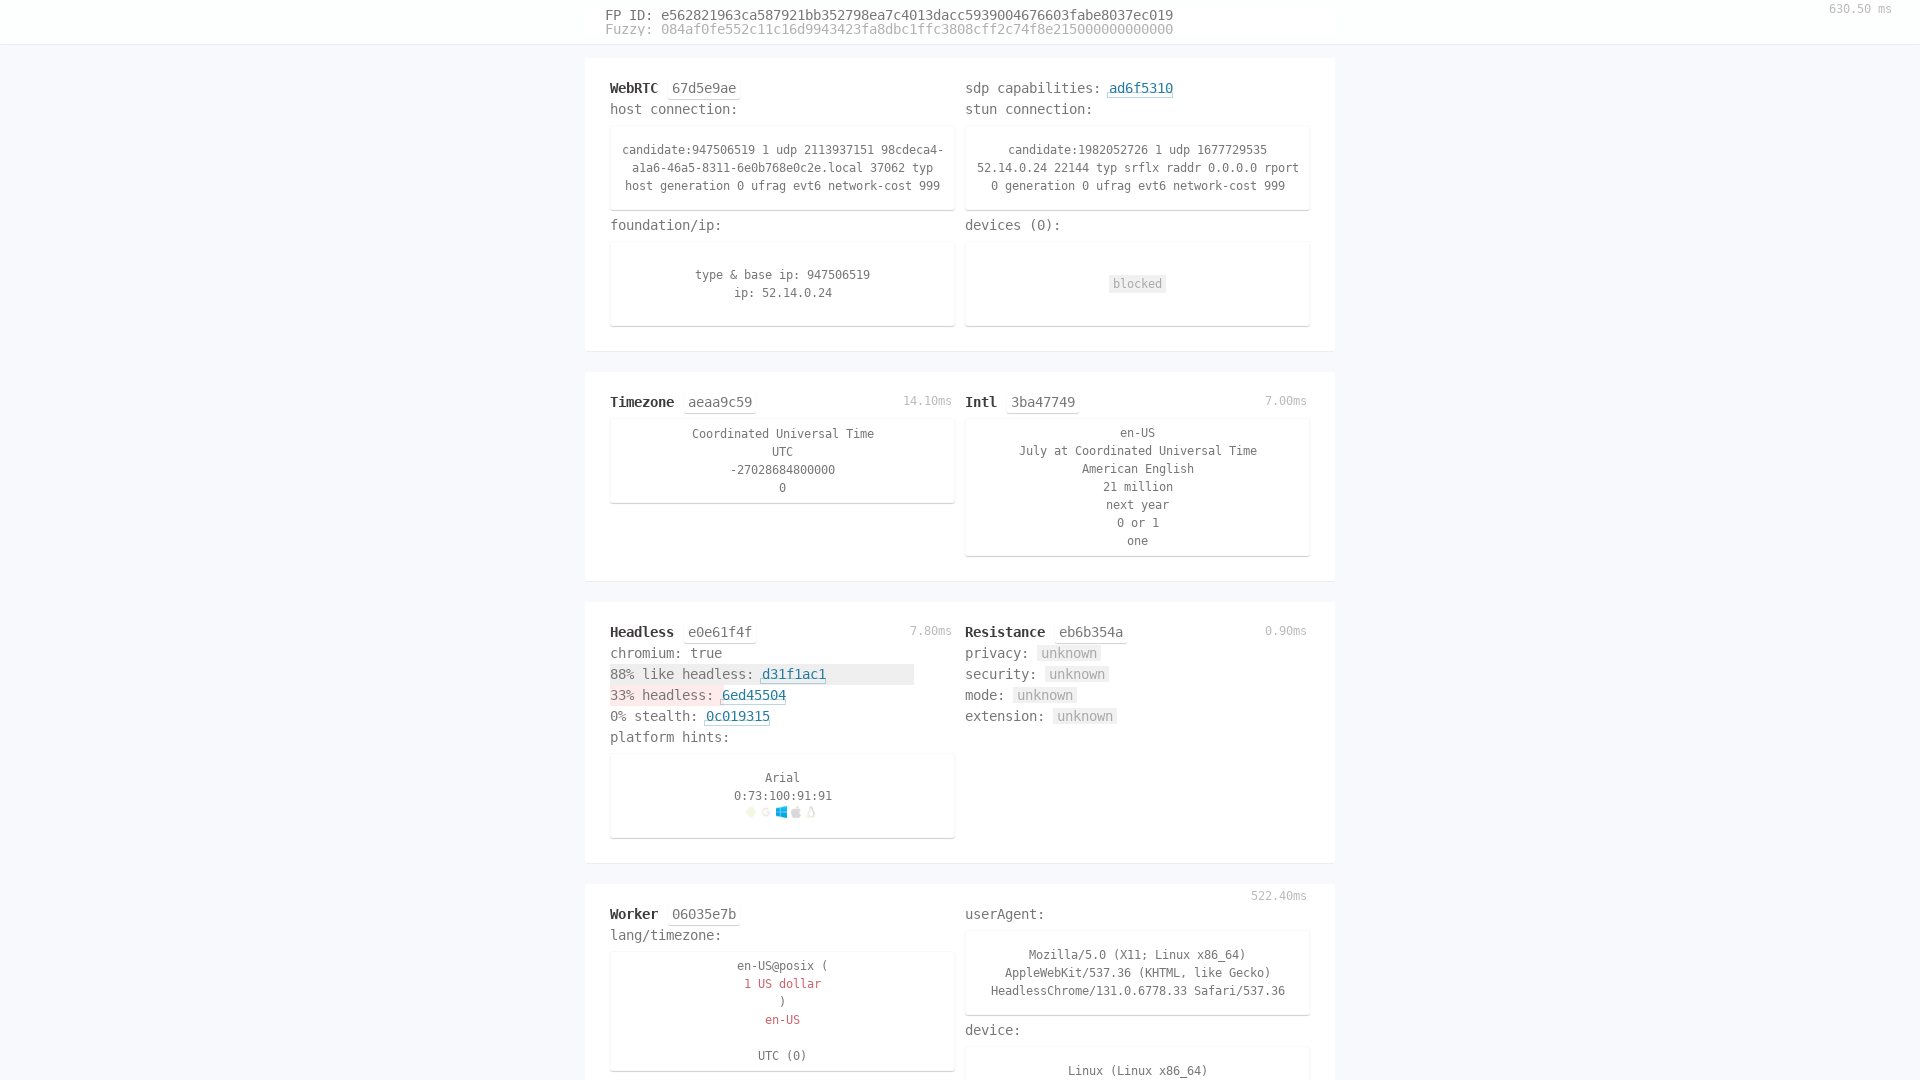

Waited for page to reach networkidle state
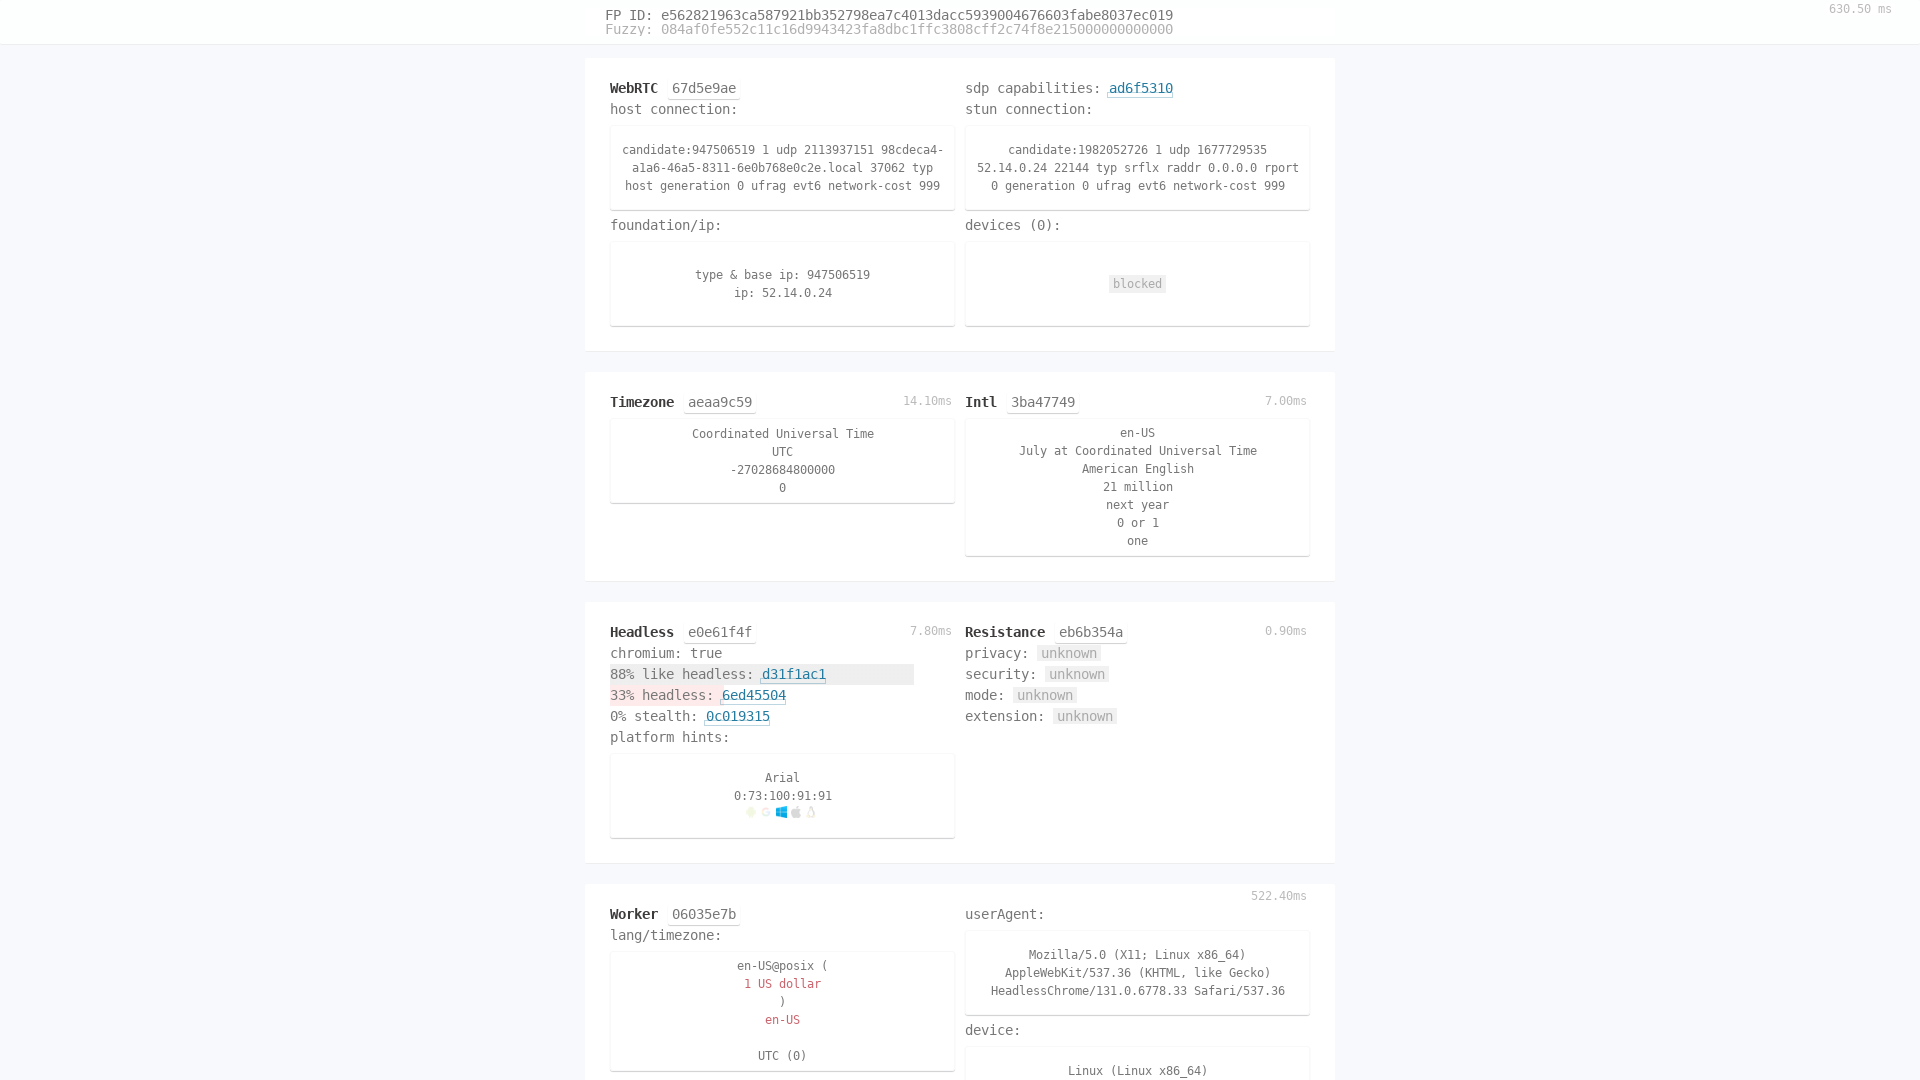

Fingerprint data element is visible and loaded
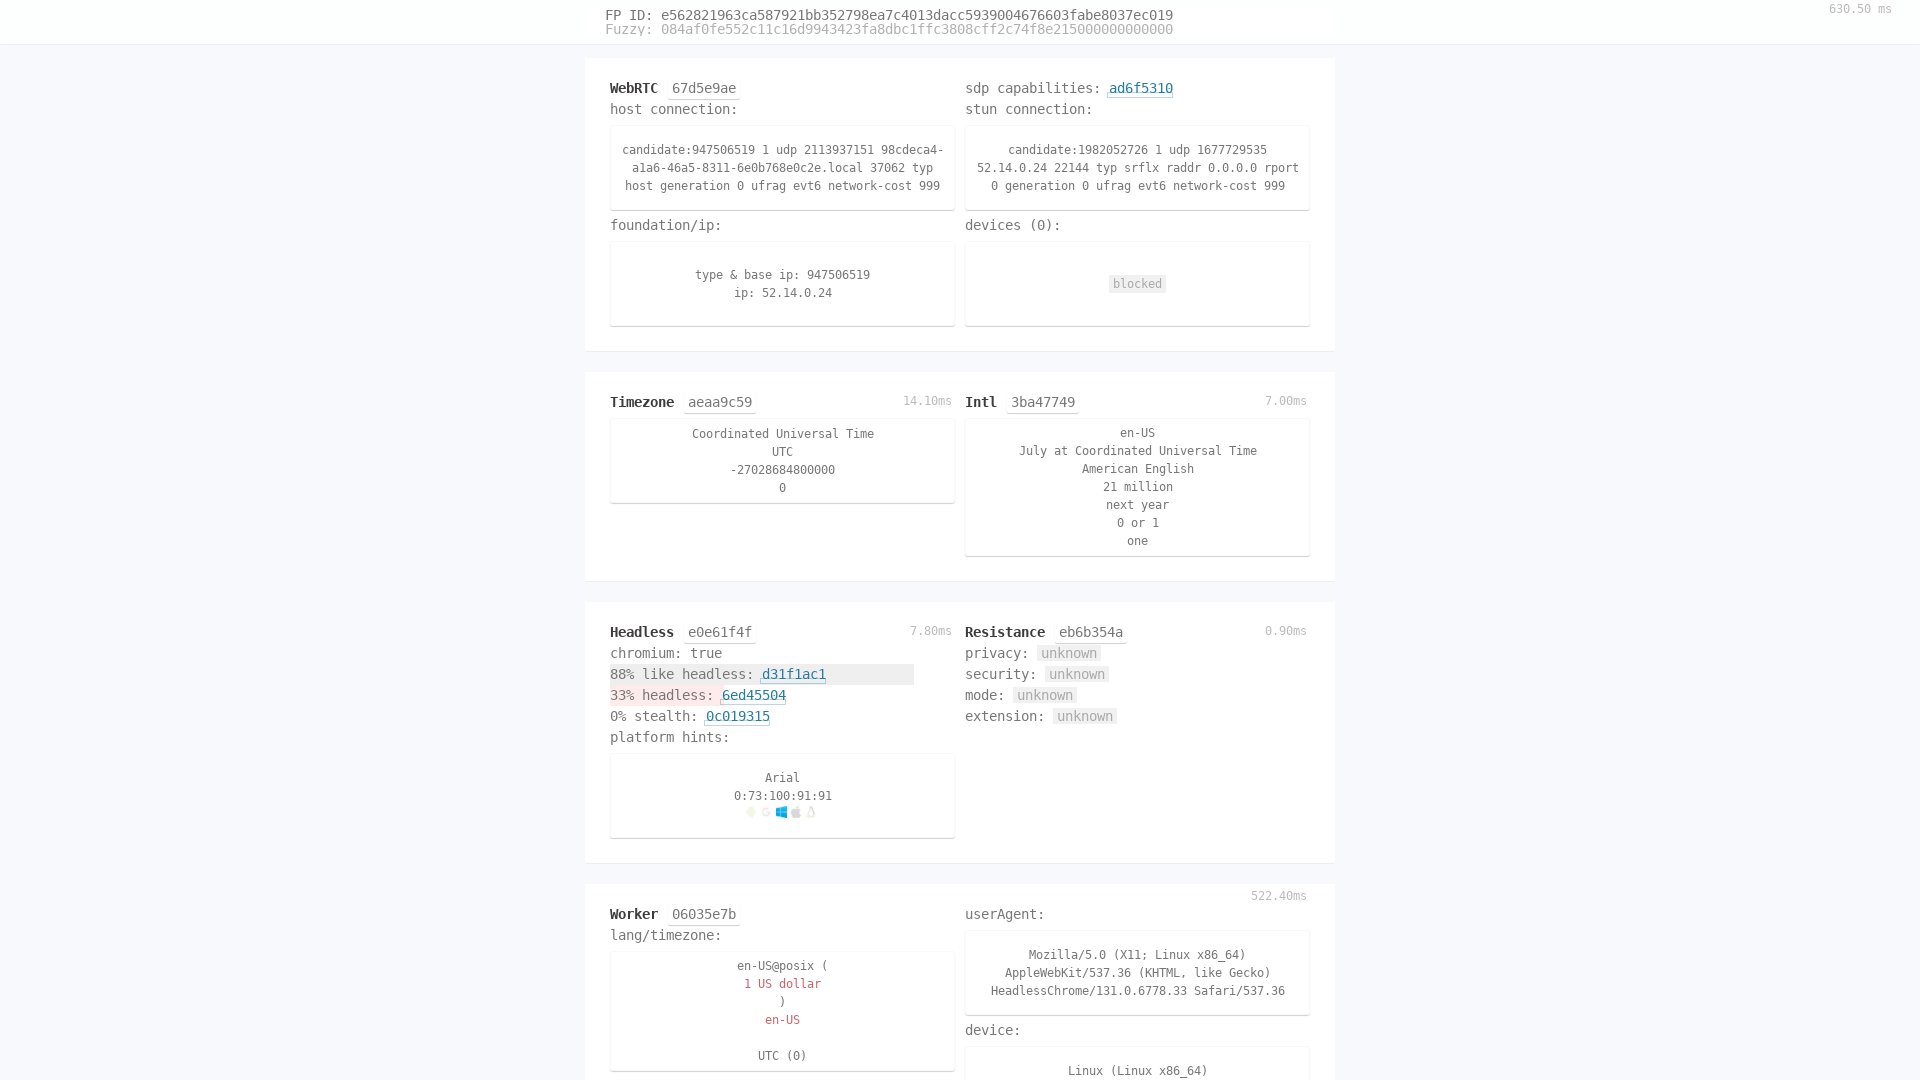

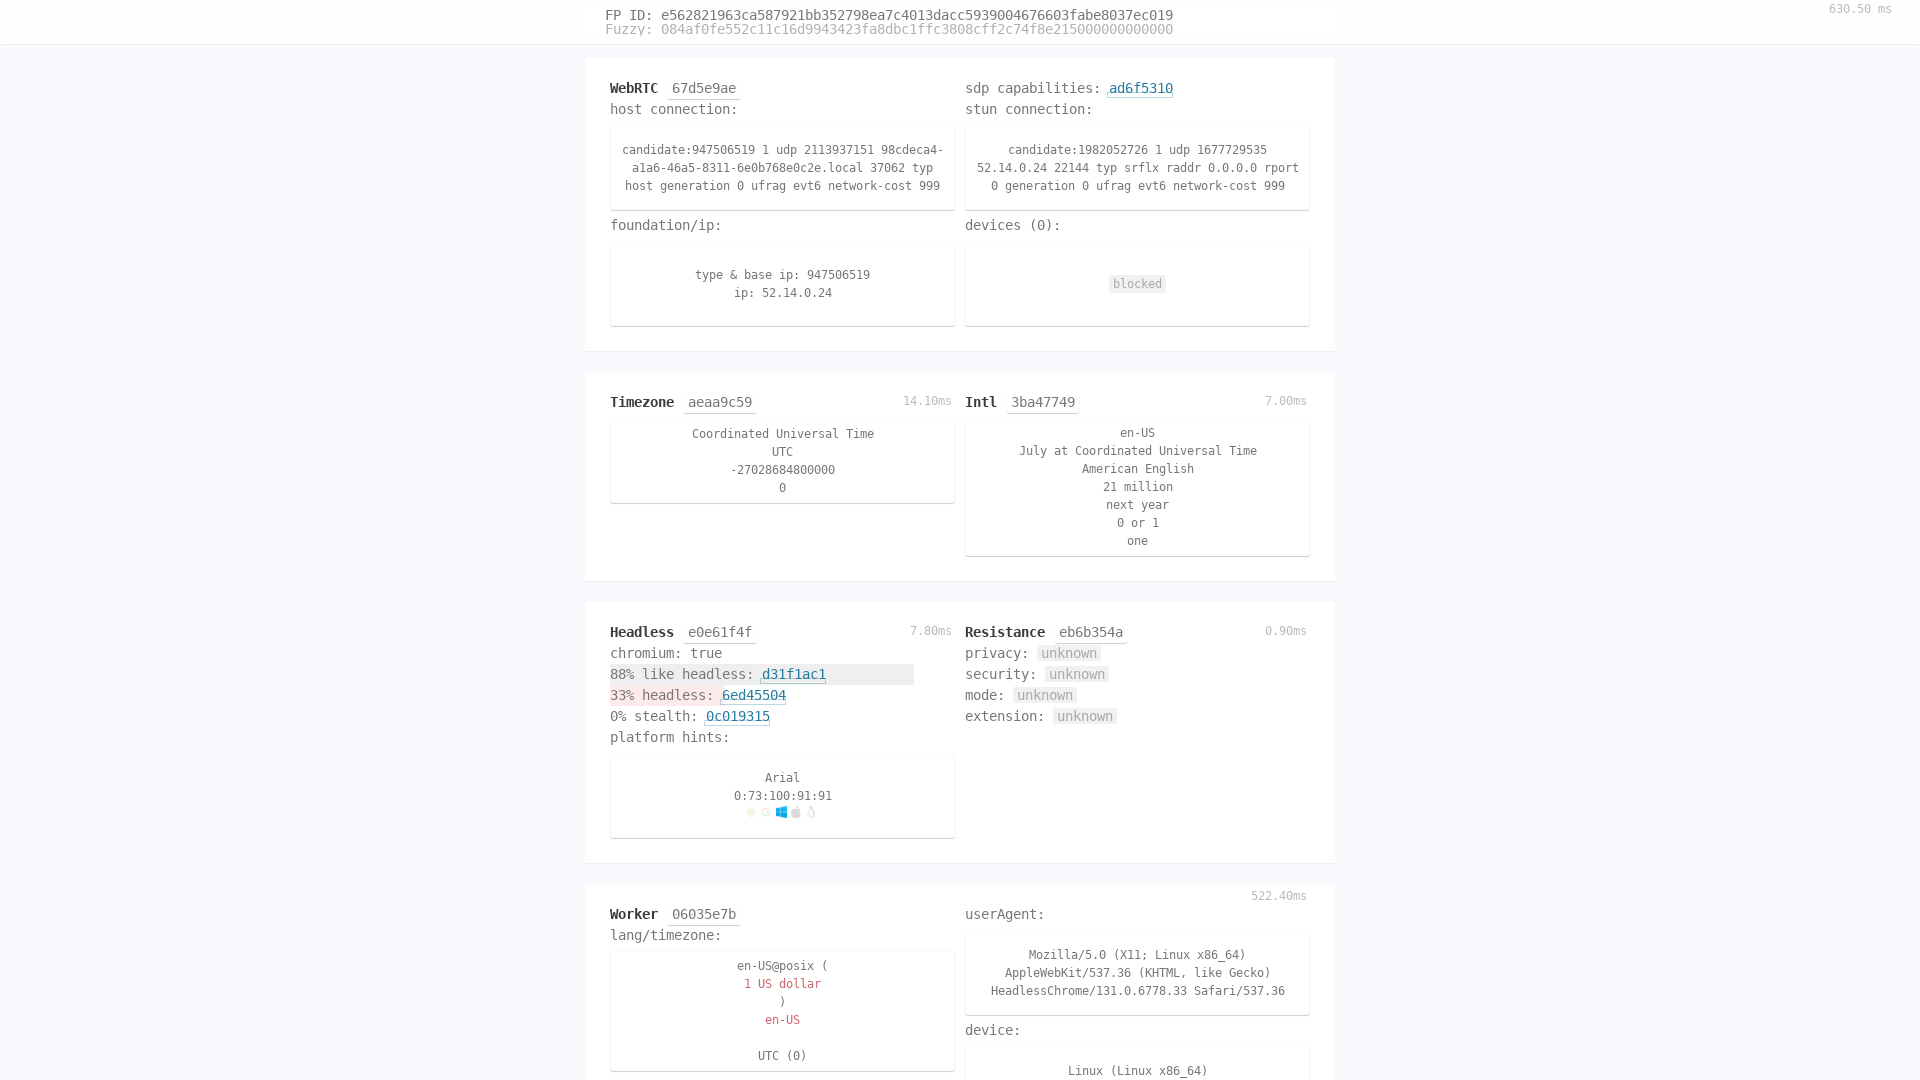